Navigates to Calendly homepage and waits for the page to load, verifying the site is accessible.

Starting URL: https://calendly.com/

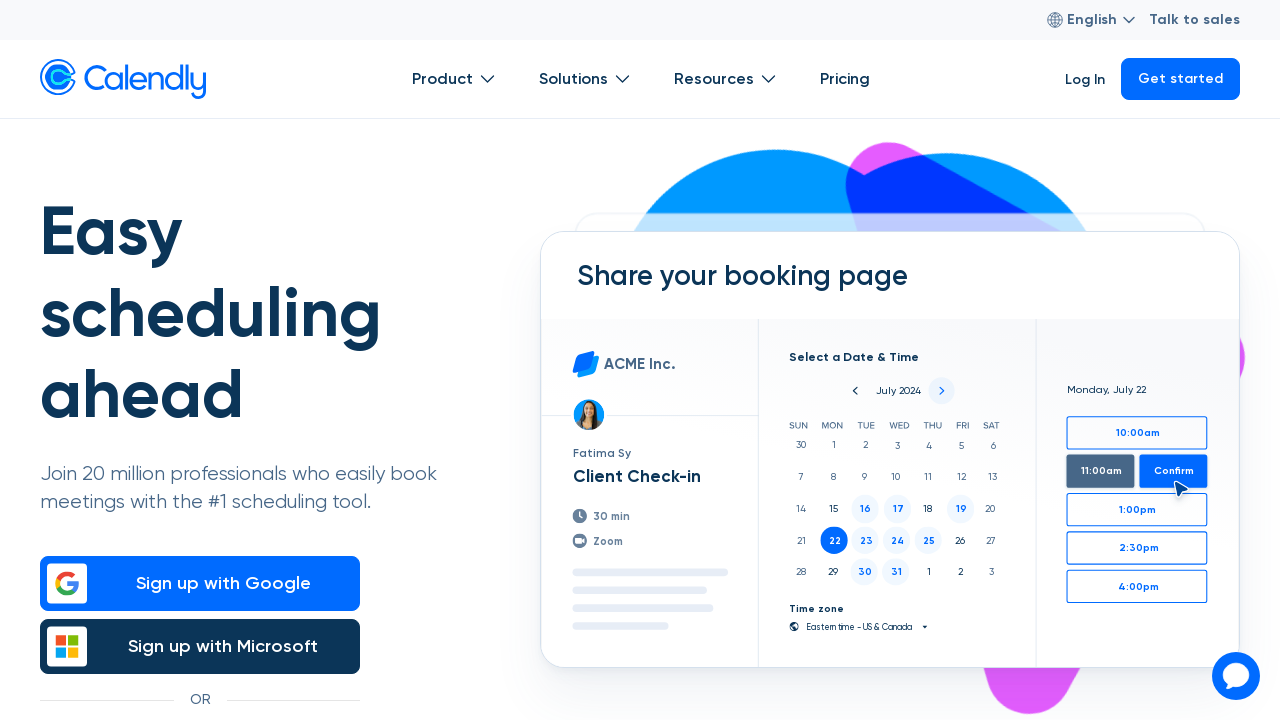

Navigated to Calendly homepage
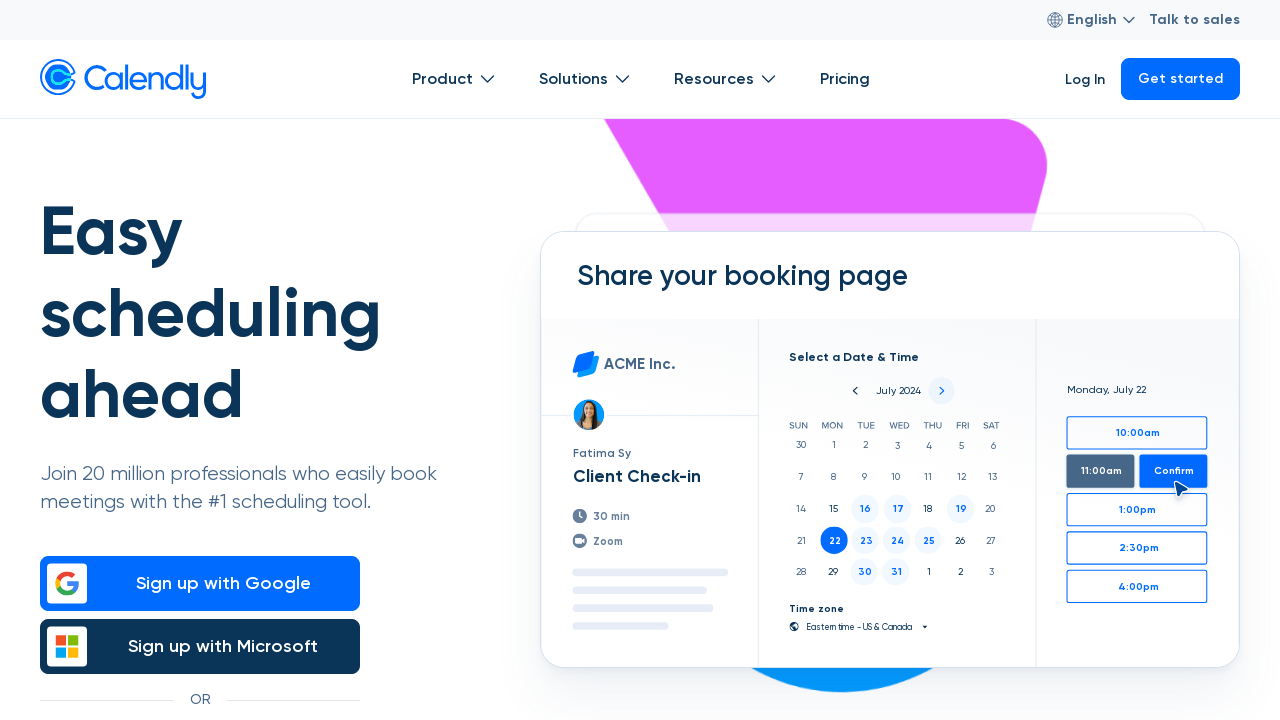

Page reached domcontentloaded state
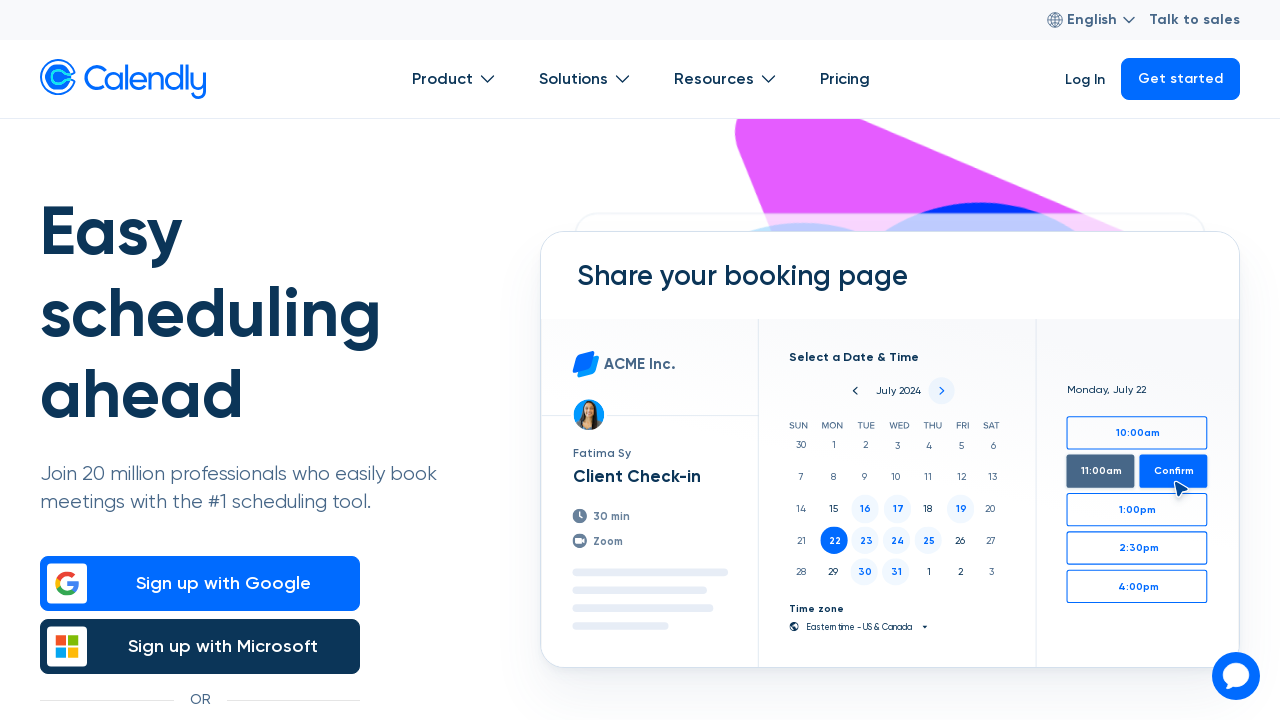

Body element is visible and page is accessible
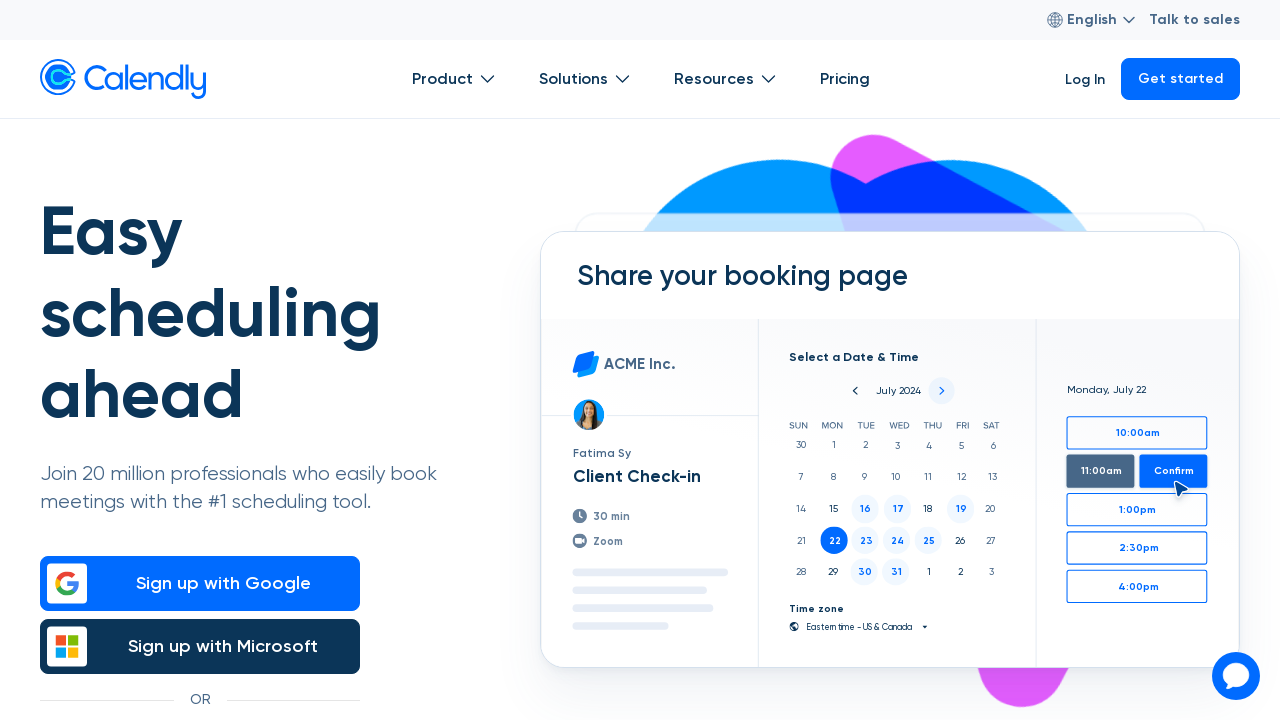

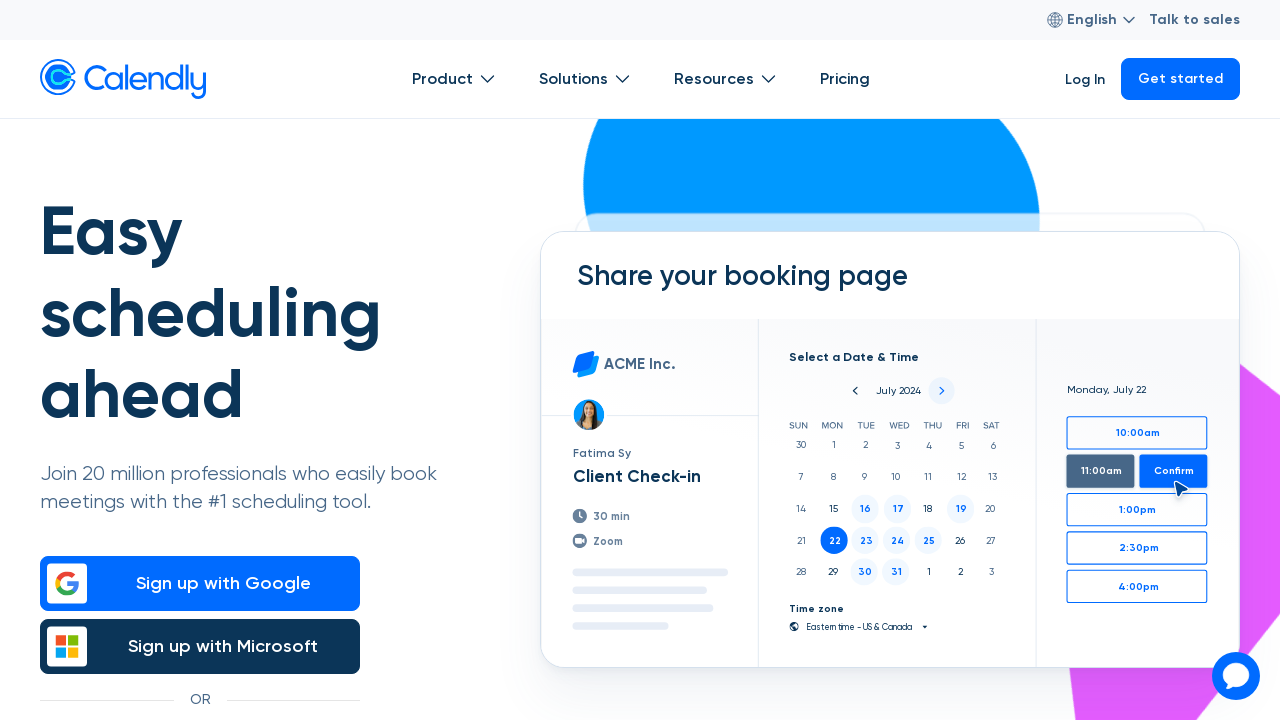